Tests dynamic controls page using explicit wait - verifies textbox disabled state, clicks Enable button, waits for textbox to be clickable/enabled, and confirms the success message

Starting URL: https://the-internet.herokuapp.com/dynamic_controls

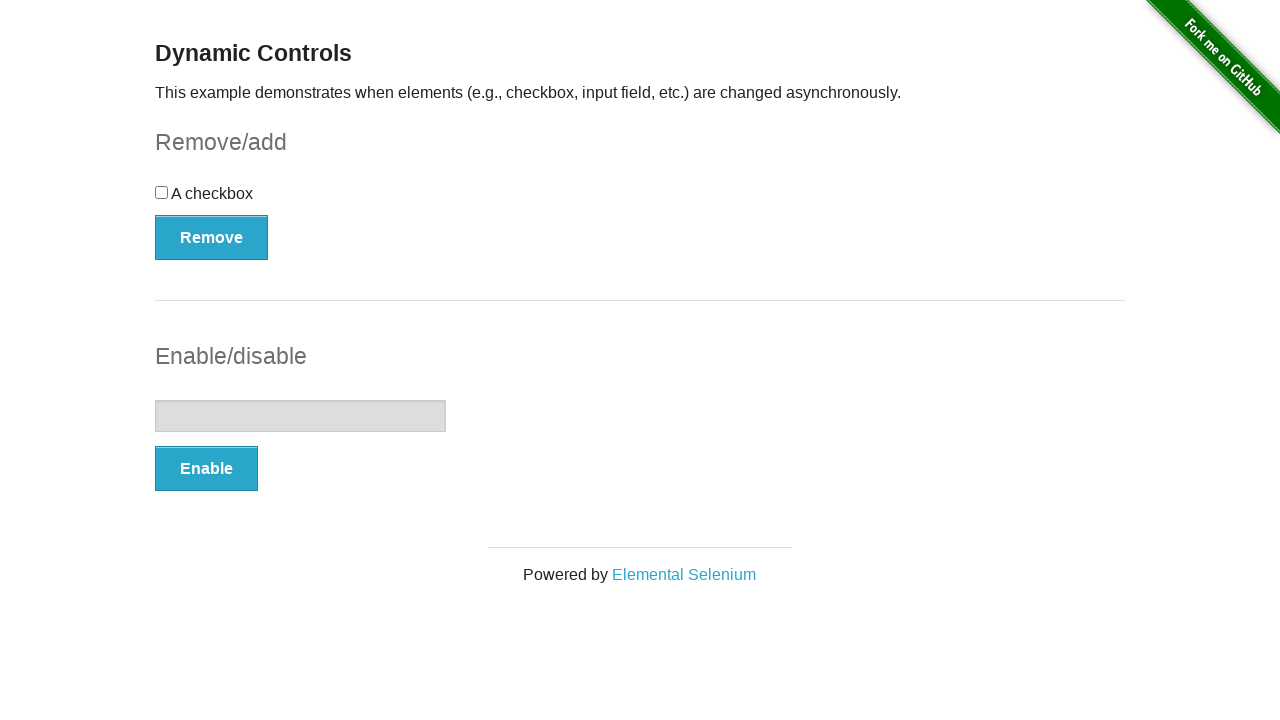

Verified textbox is initially disabled
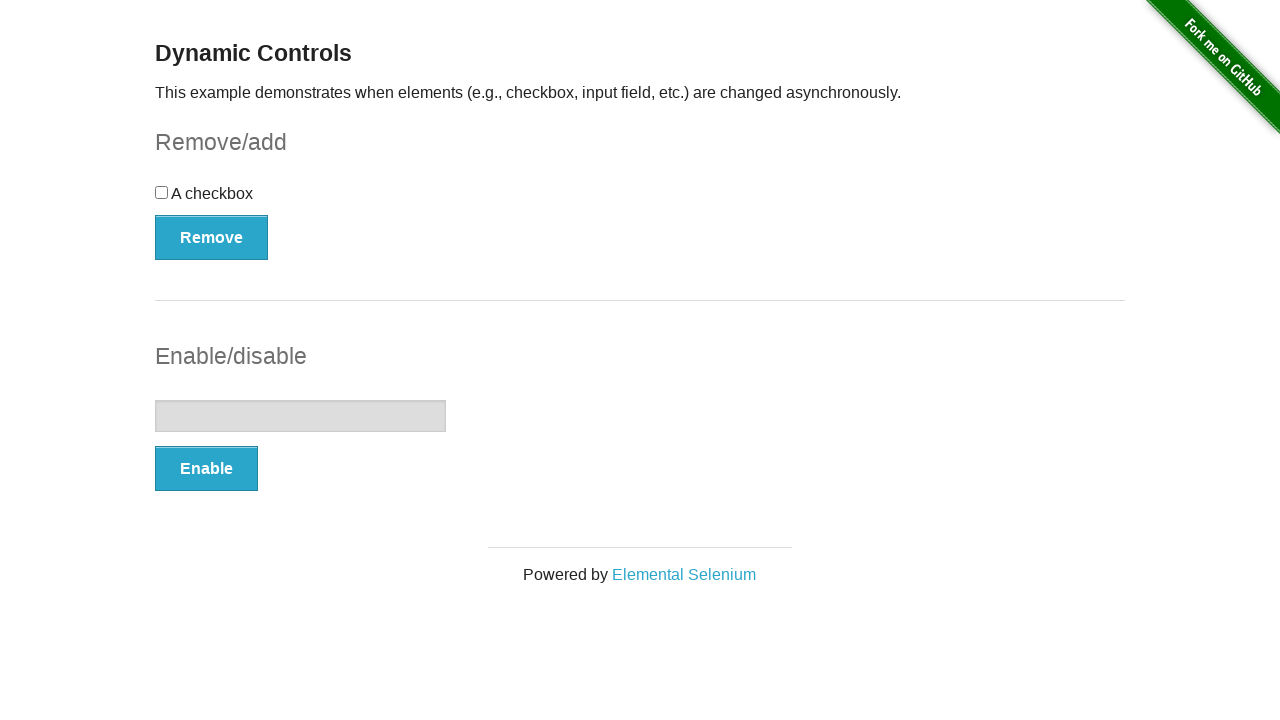

Clicked Enable button at (206, 469) on xpath=//*[text()='Enable']
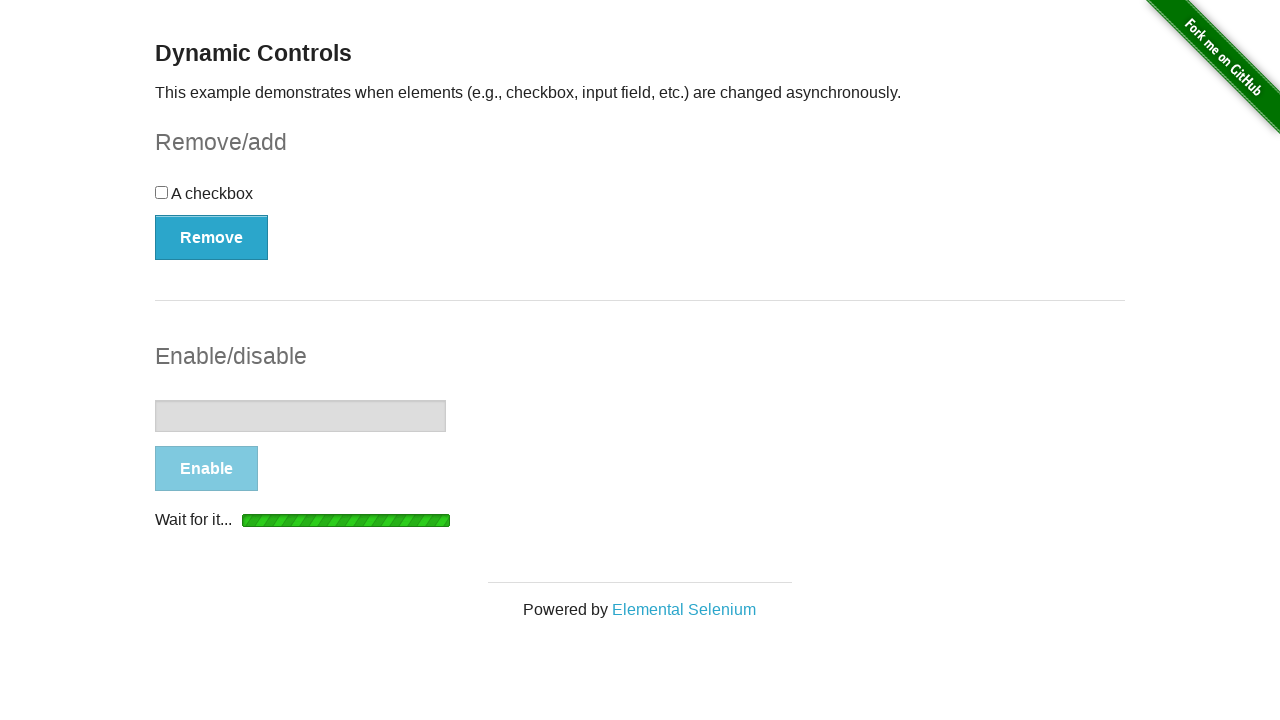

Textbox element attached to DOM
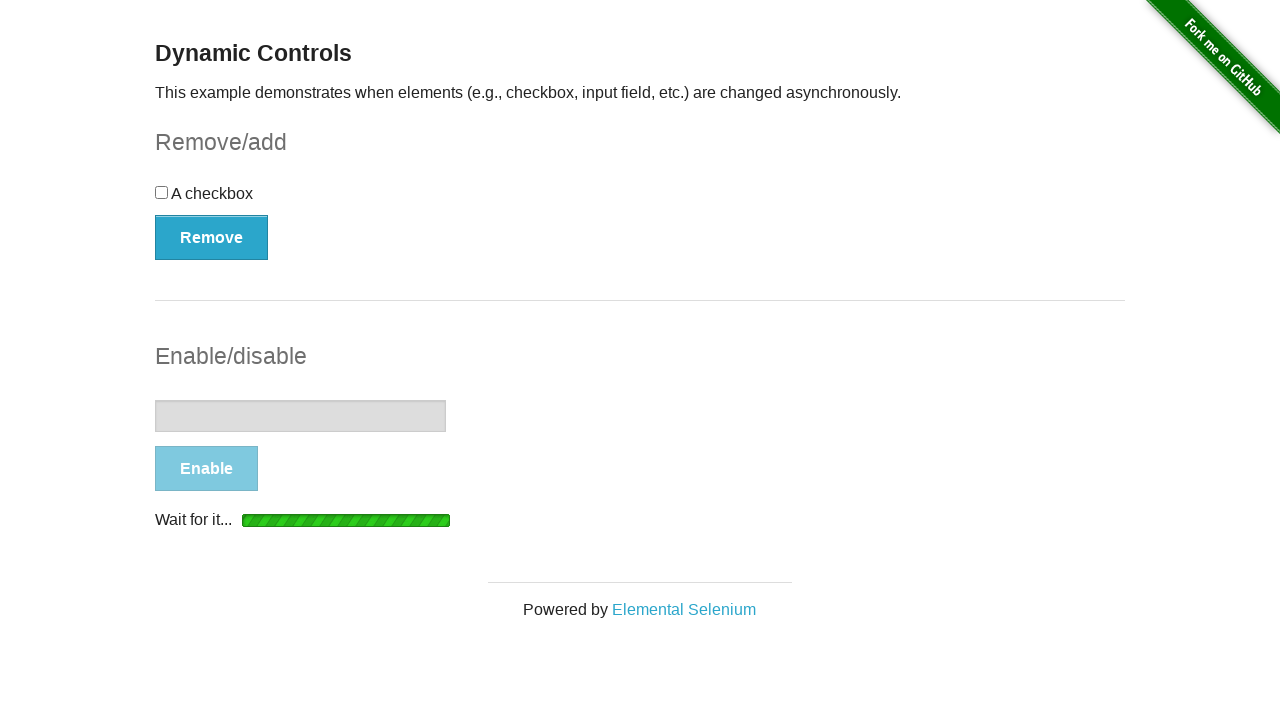

Waited for textbox to be enabled
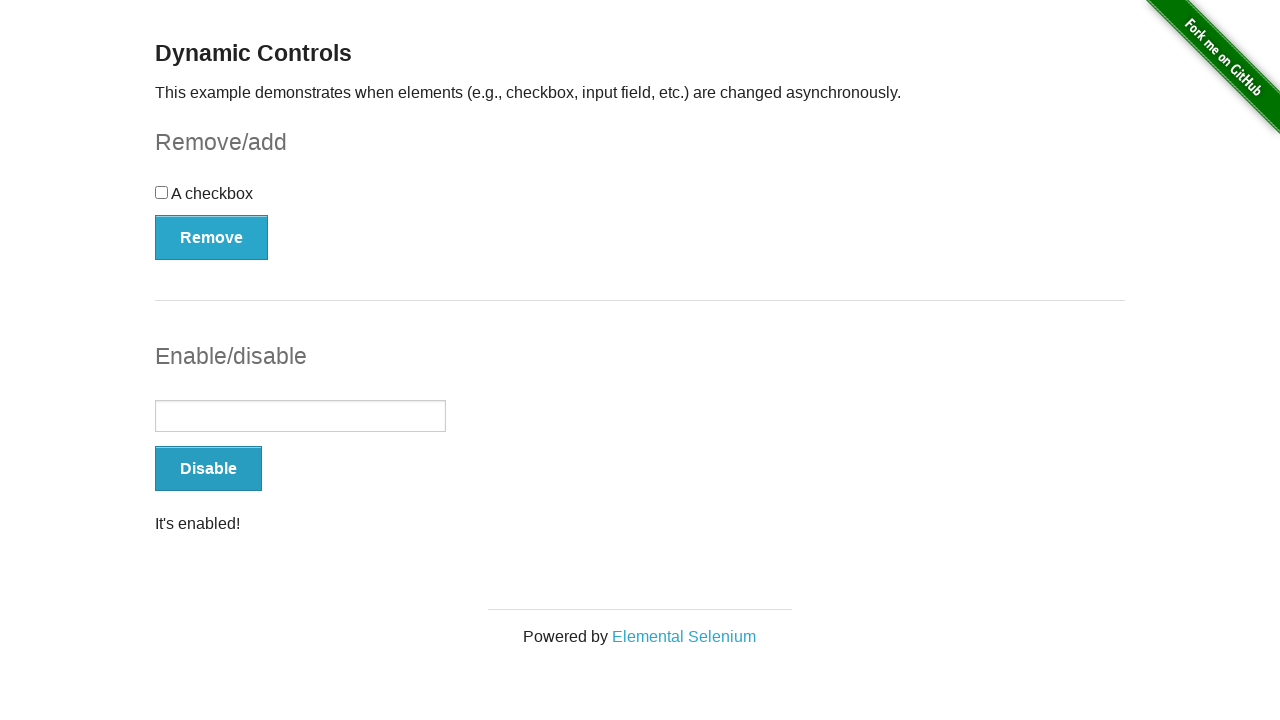

Verified textbox is now enabled
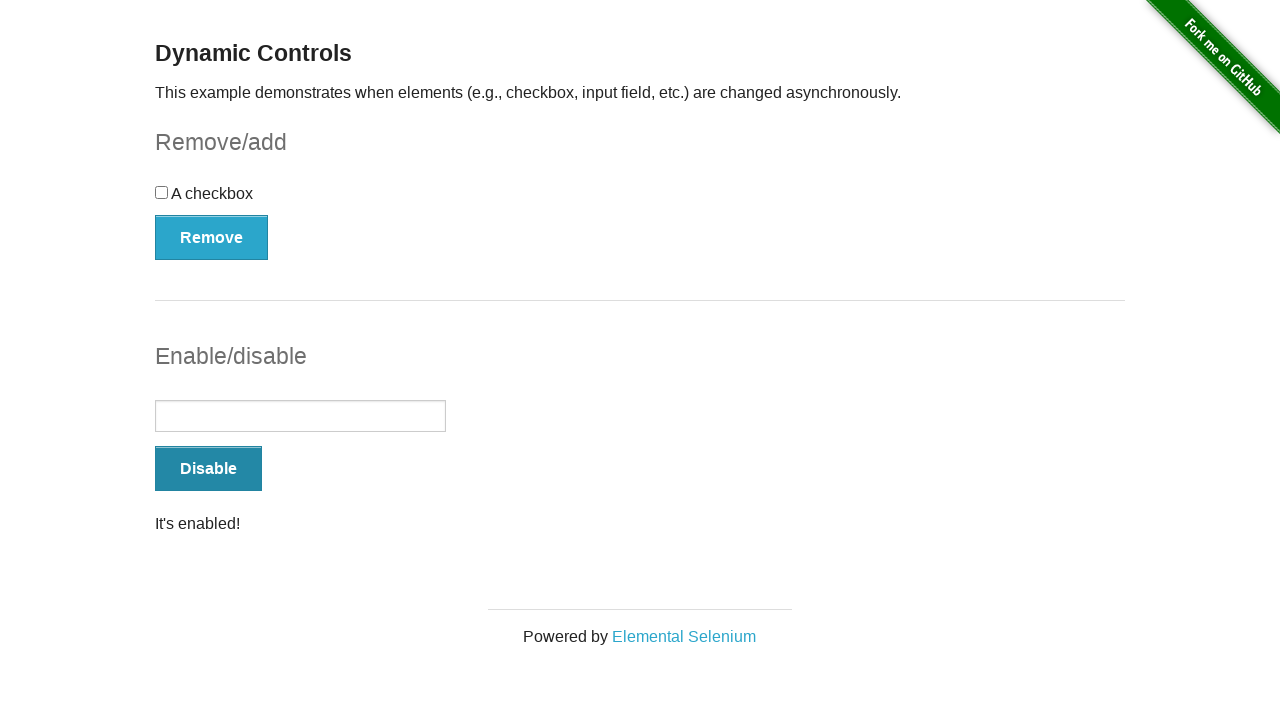

Verified success message 'It's enabled!' is displayed
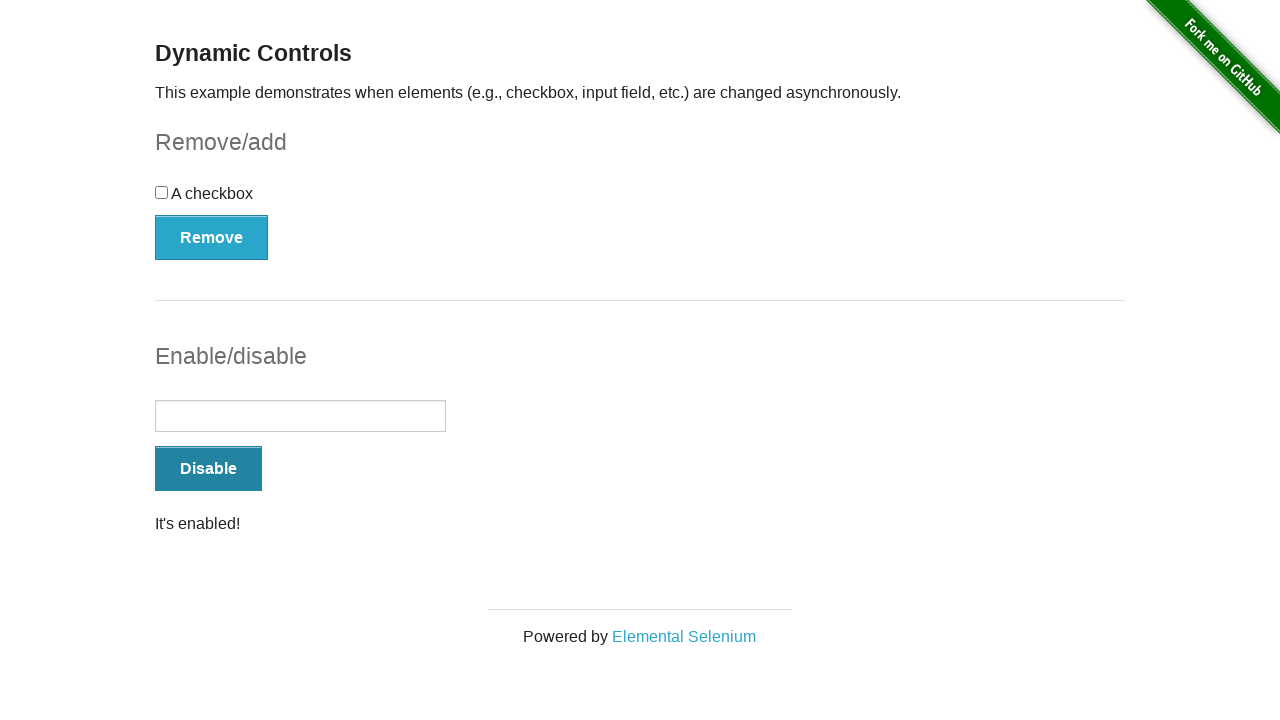

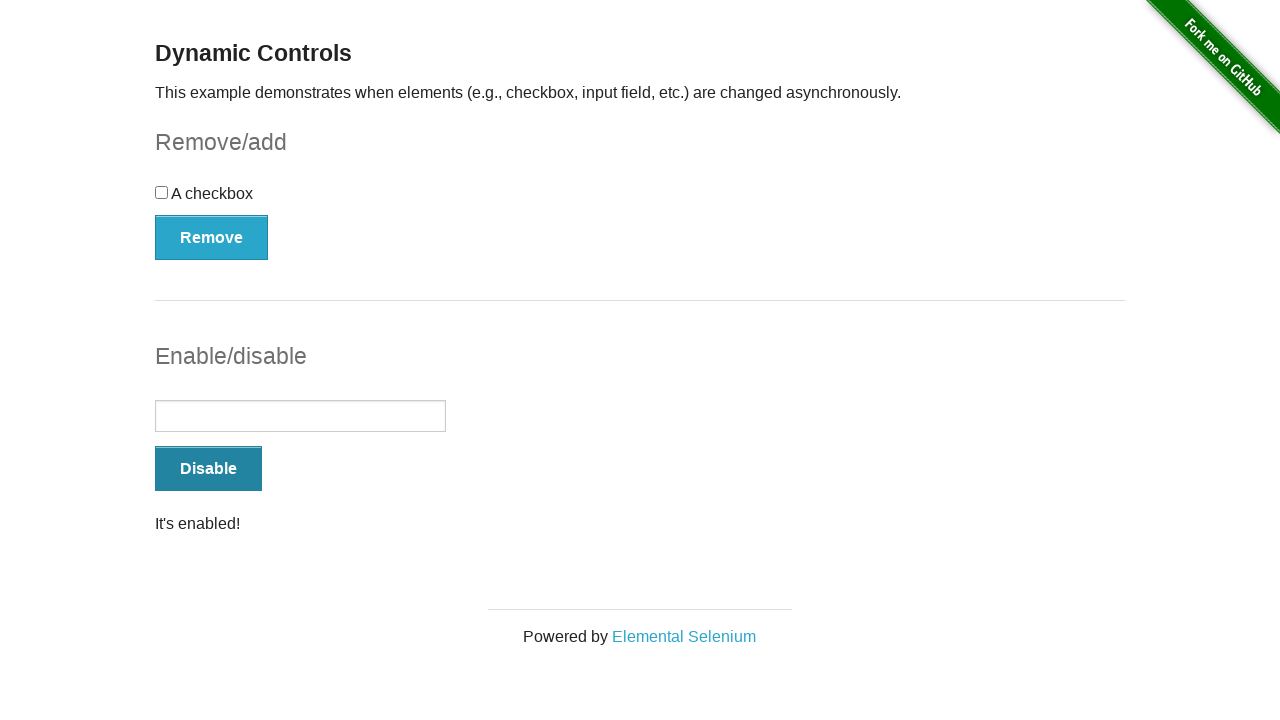